Tests Tubi TV's video category navigation by clicking through different categories (Movies, TV Shows, Anime, Documentaries) and verifying that videos are displayed for each category

Starting URL: https://tubitv.com/

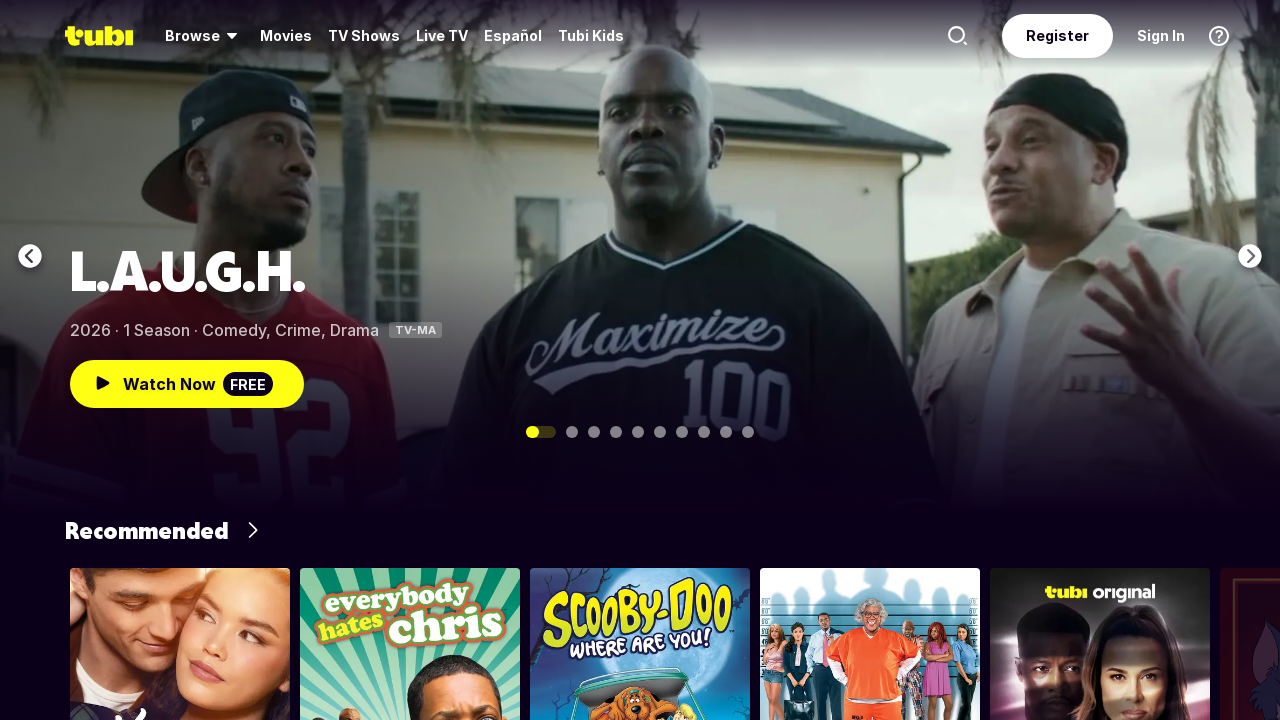

Error occurred with 'Movies' category - navigated back to homepage on //span[contains(text(), 'Movies')]
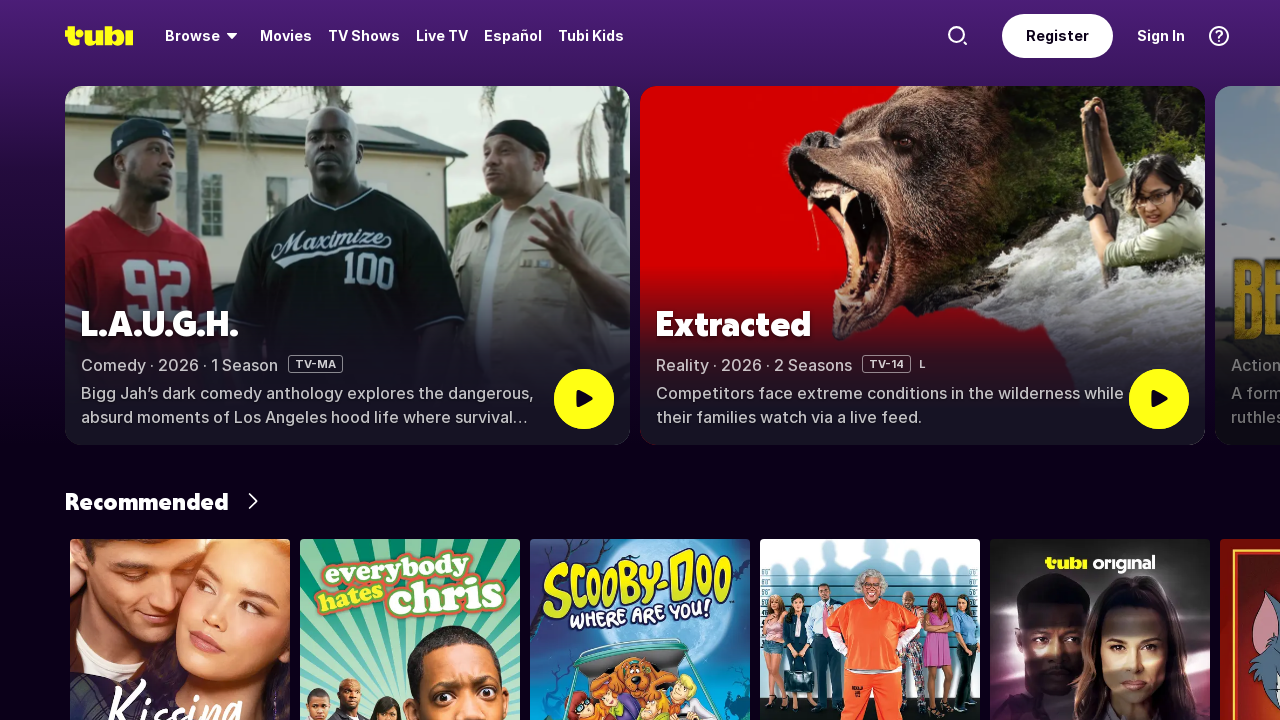

Error occurred with 'TV Shows' category - navigated back to homepage on //span[contains(text(), 'TV Shows')]
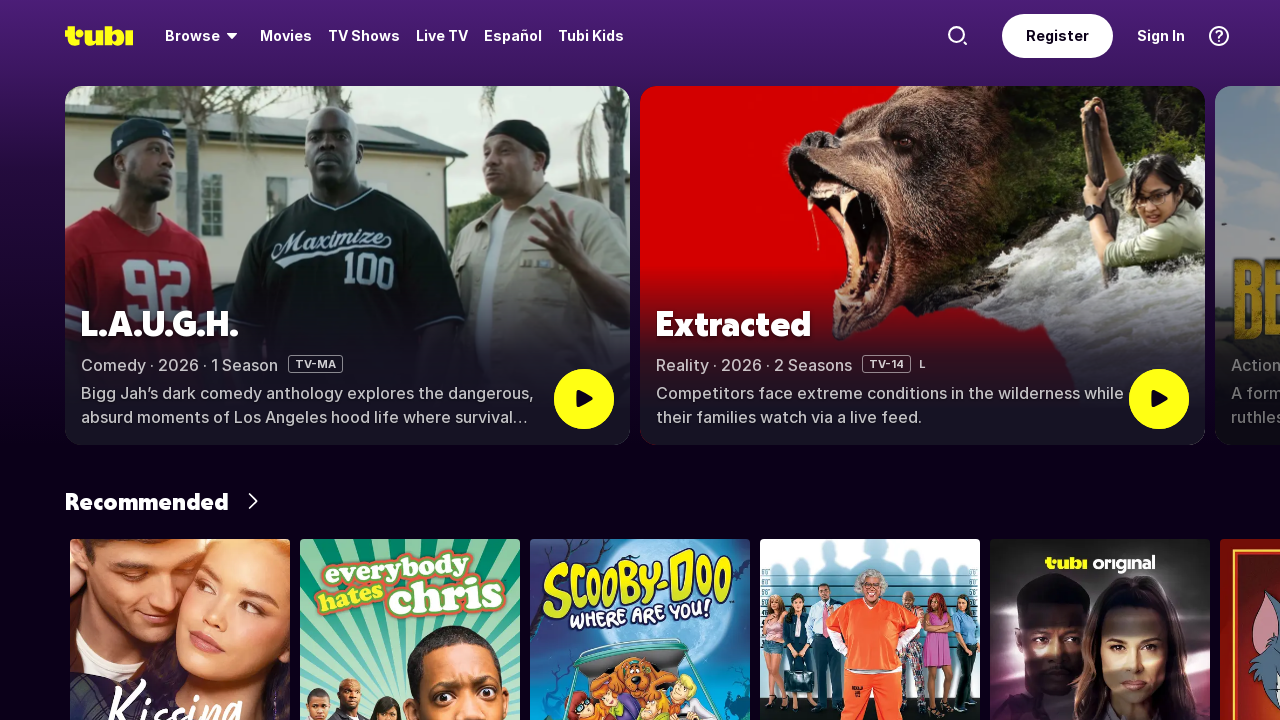

Error occurred with 'Anime' category - navigated back to homepage on //span[contains(text(), 'Anime')]
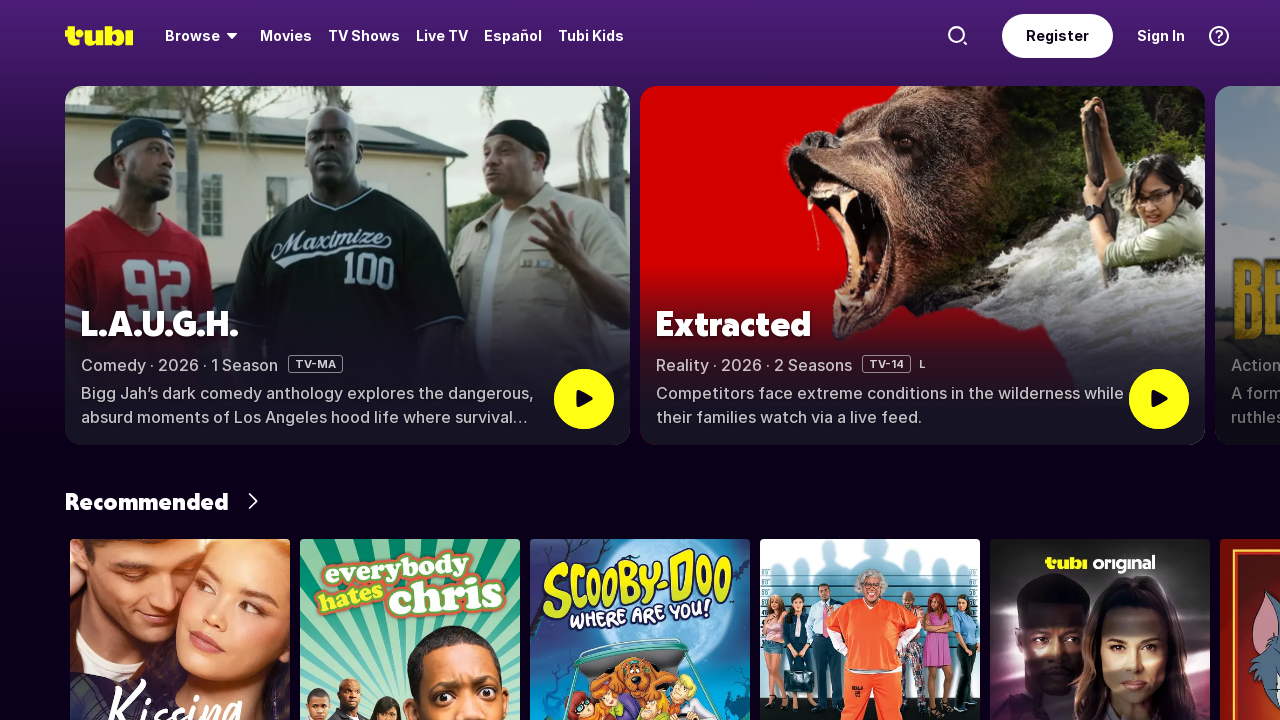

Error occurred with 'Documentaries' category - navigated back to homepage on //span[contains(text(), 'Documentaries')]
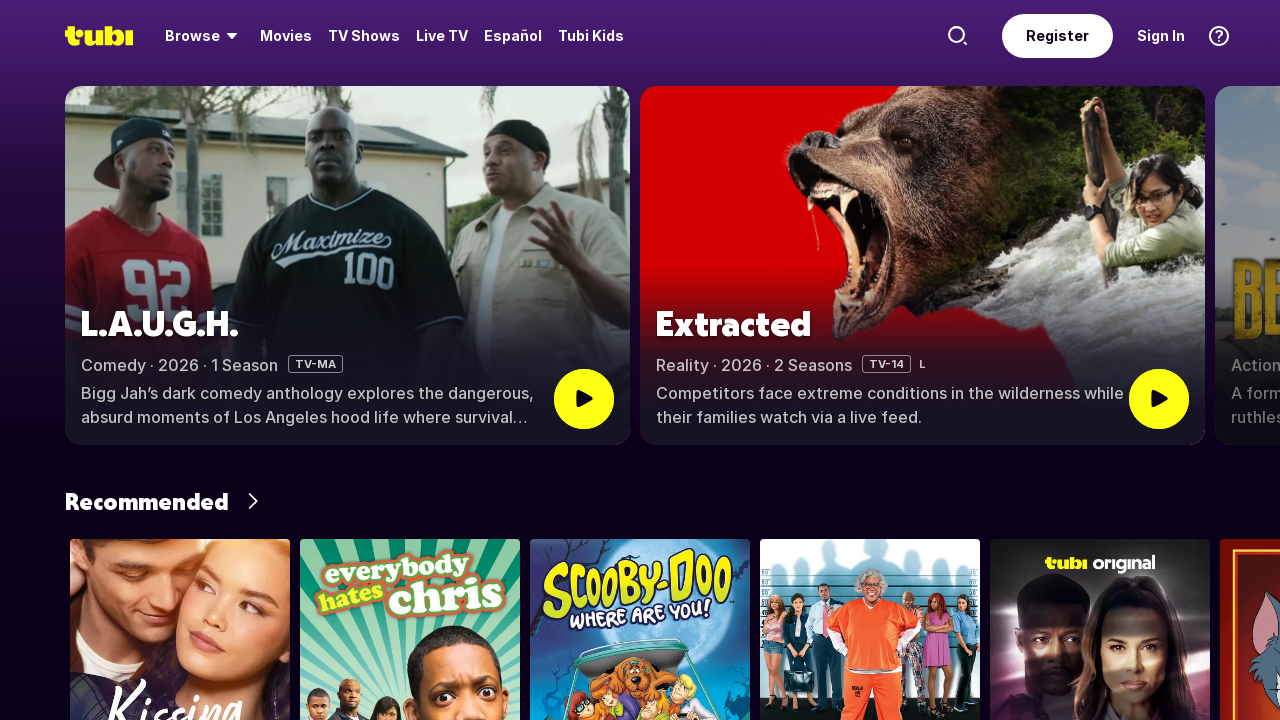

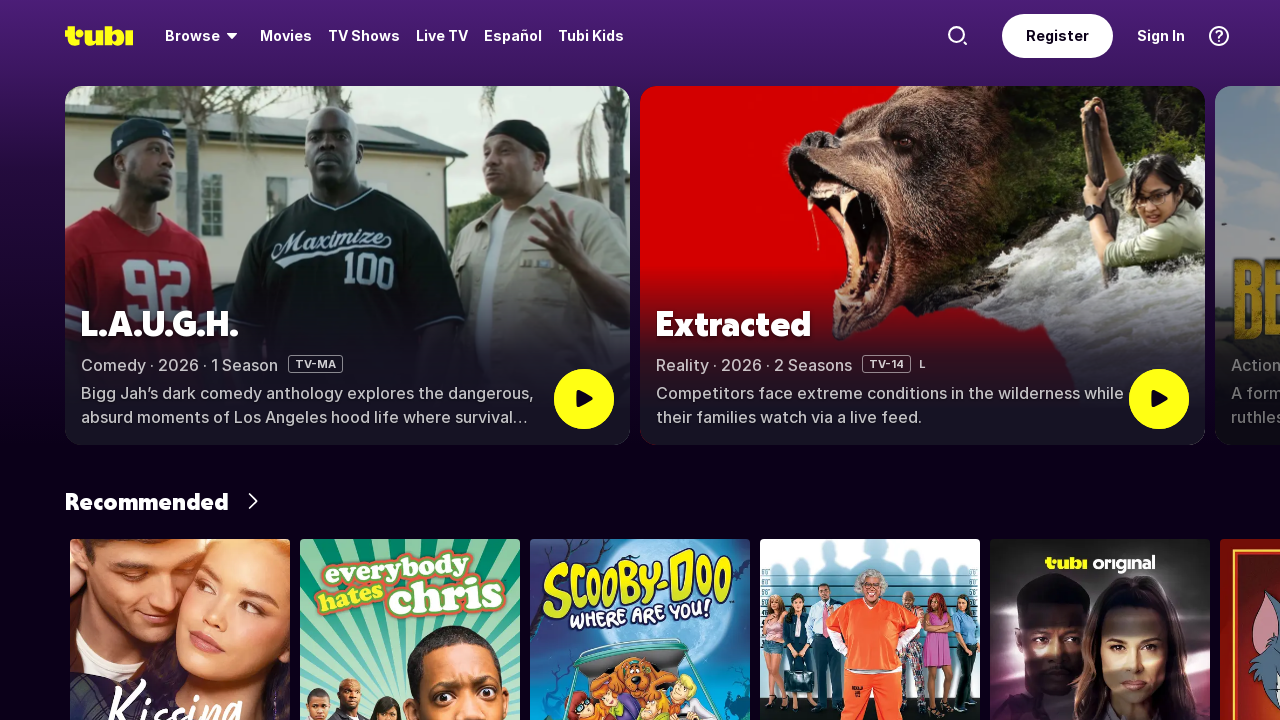